Tests dynamic content loading by clicking a button and waiting for hidden content to become visible

Starting URL: https://the-internet.herokuapp.com/dynamic_loading/1

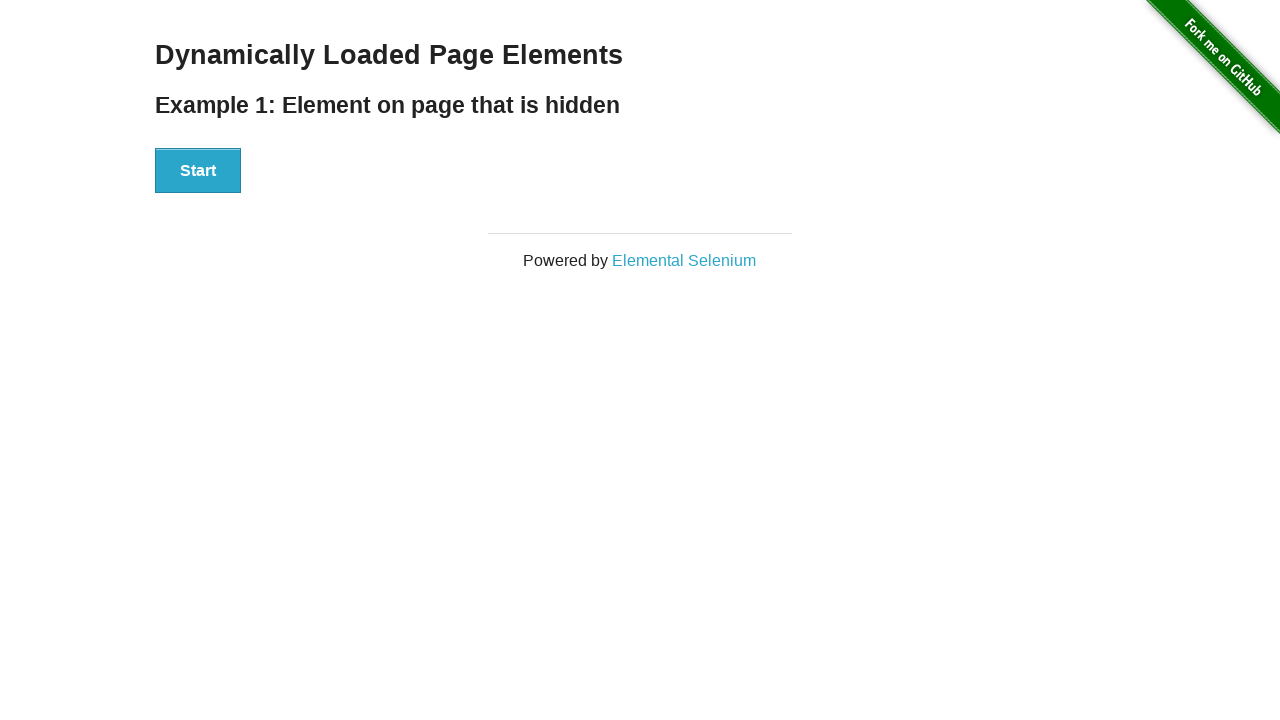

Clicked start button to trigger dynamic content loading at (198, 171) on [id='start'] button
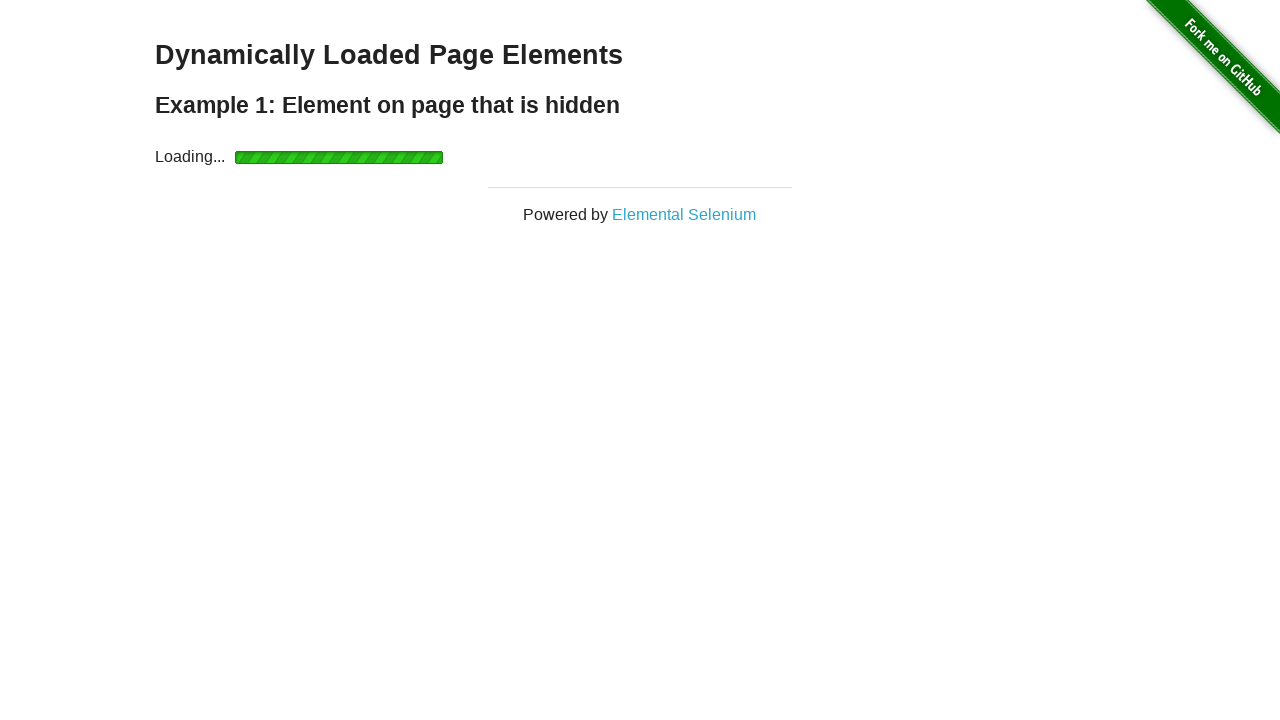

Hidden content became visible after waiting for dynamically loaded element
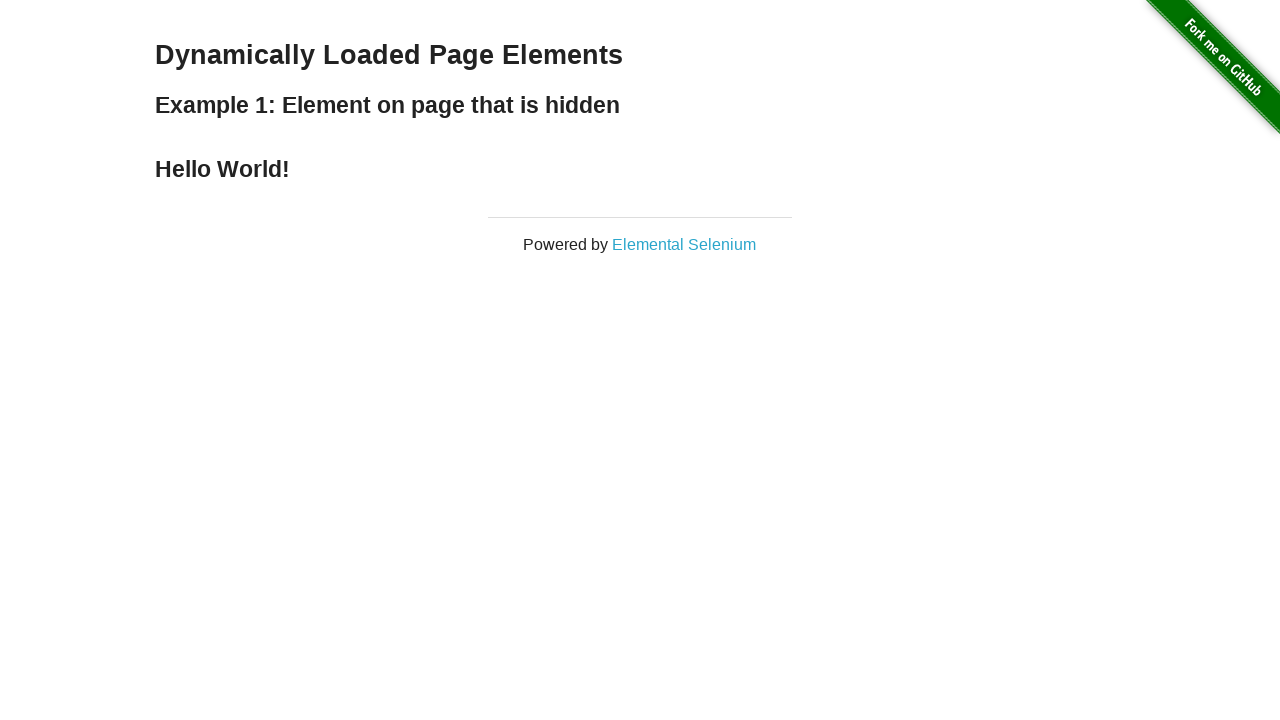

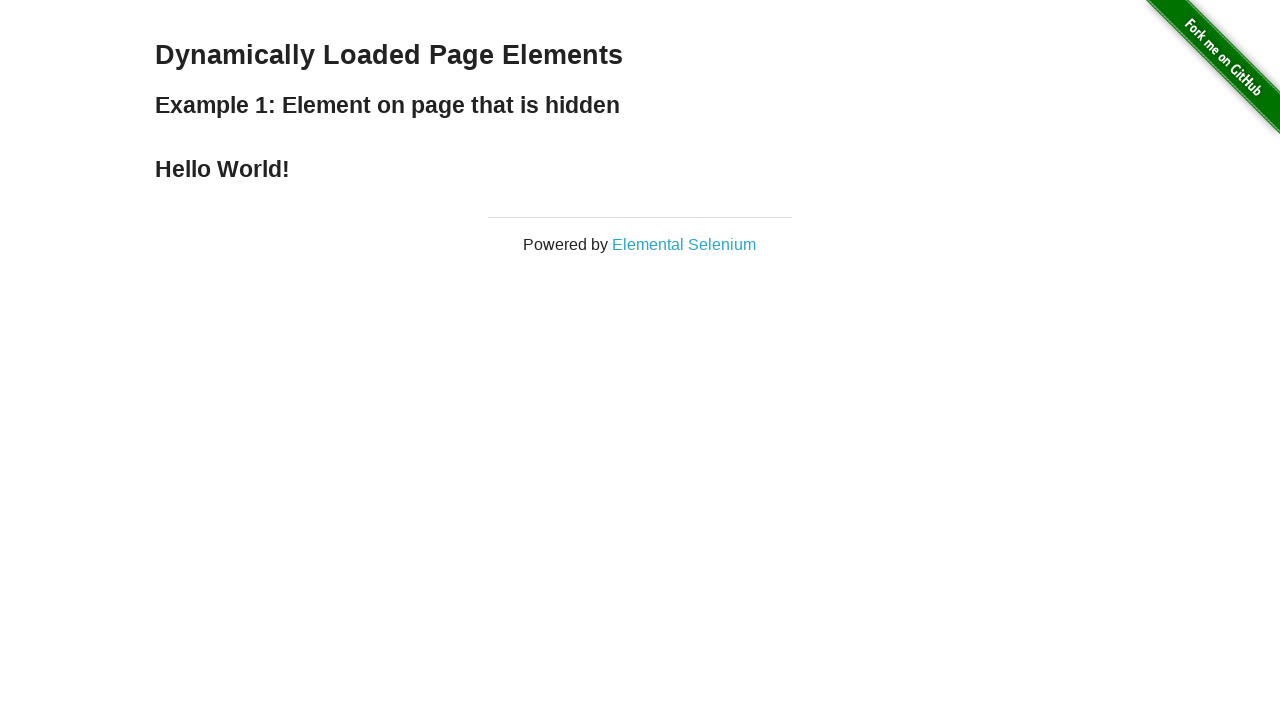